Launches the KTM India website and maximizes the browser window to verify the page loads successfully.

Starting URL: https://www.ktm.com/en-in.html

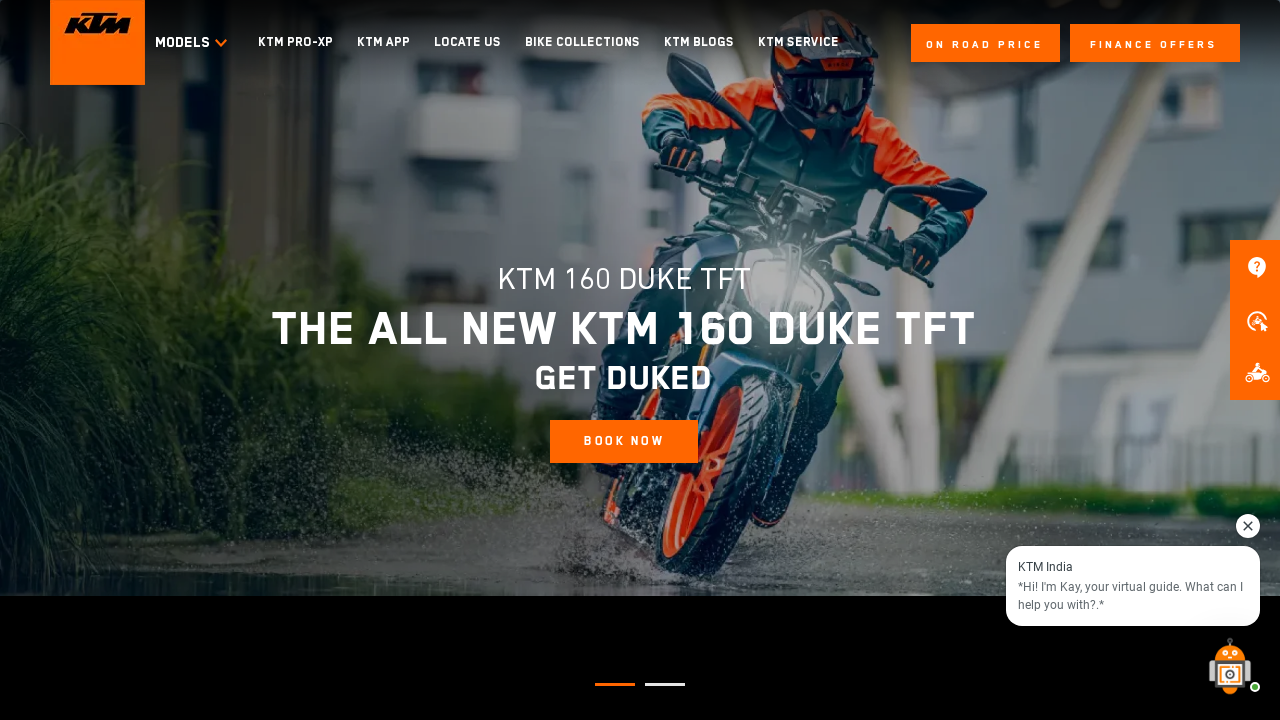

Page DOM content loaded
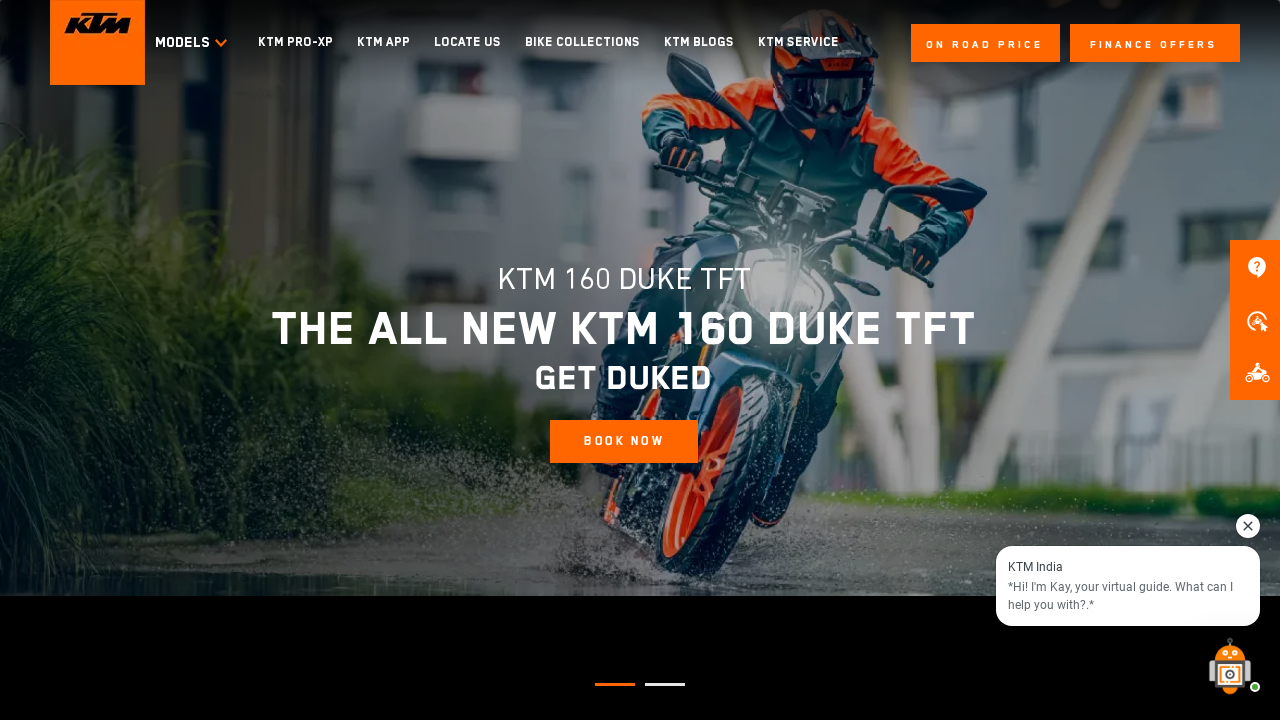

Body element found - KTM India website loaded successfully
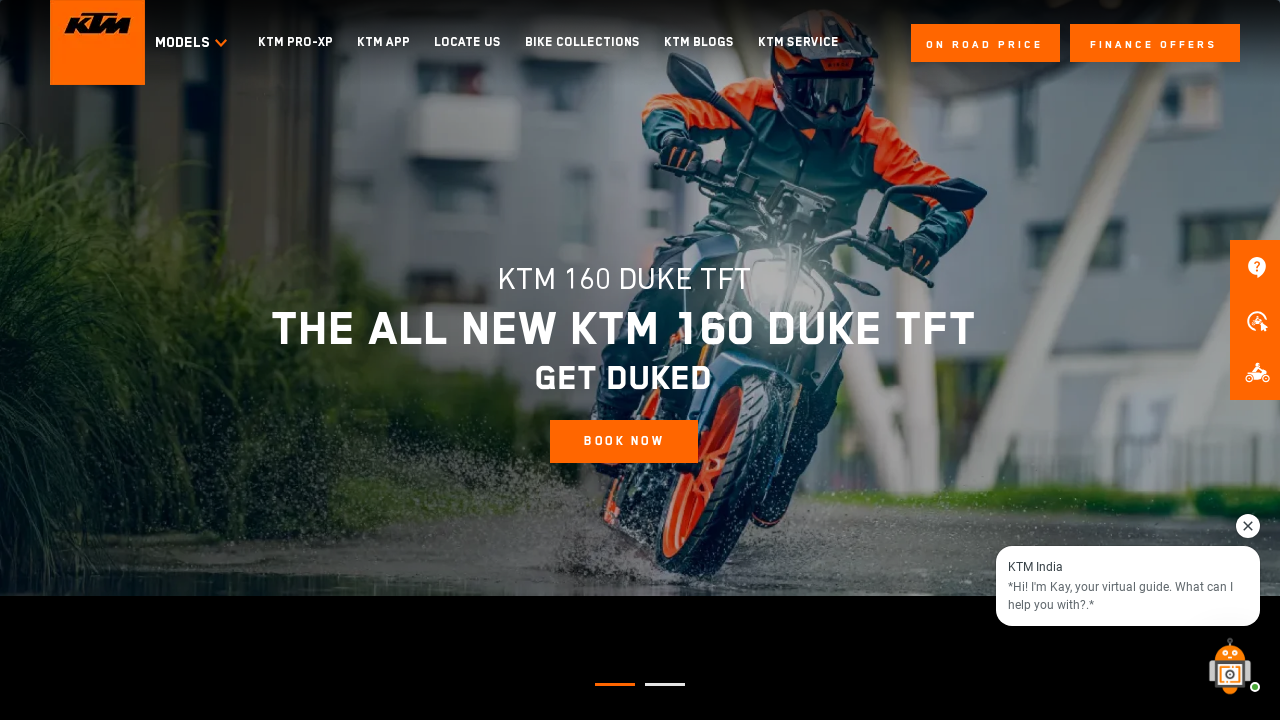

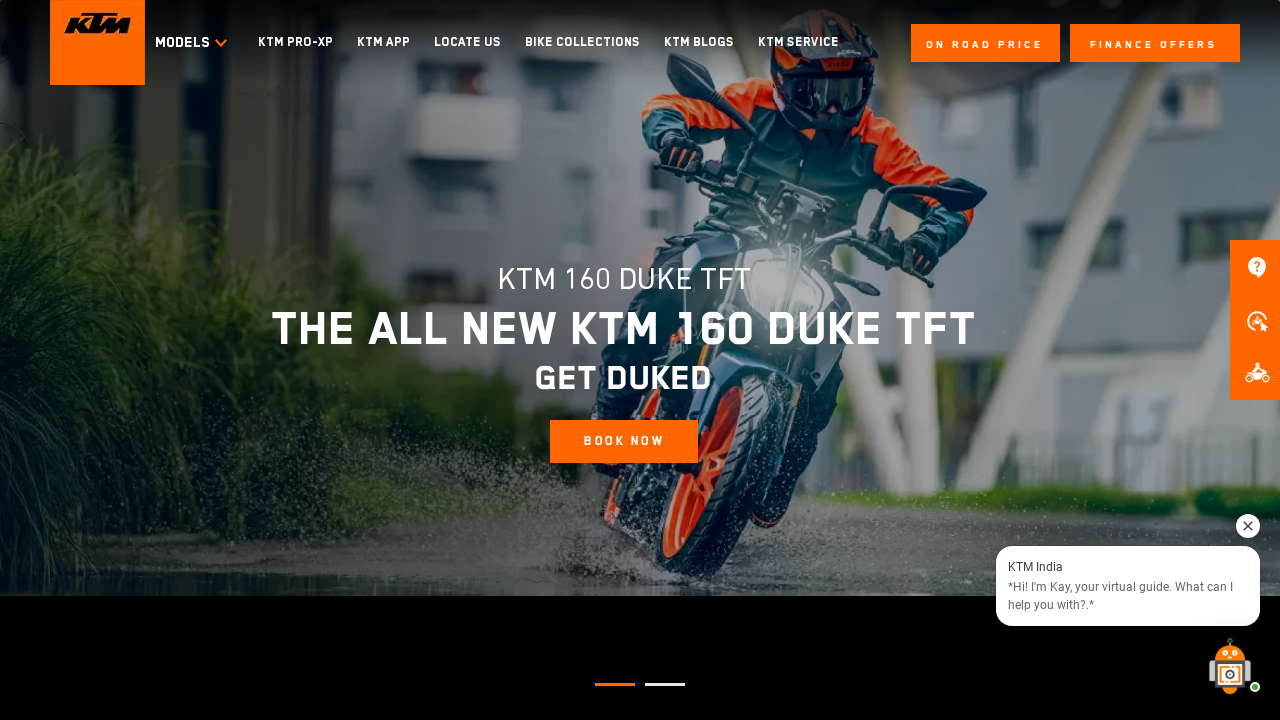